Tests mouse hover functionality by hovering over a menu item

Starting URL: https://demoqa.com/menu/

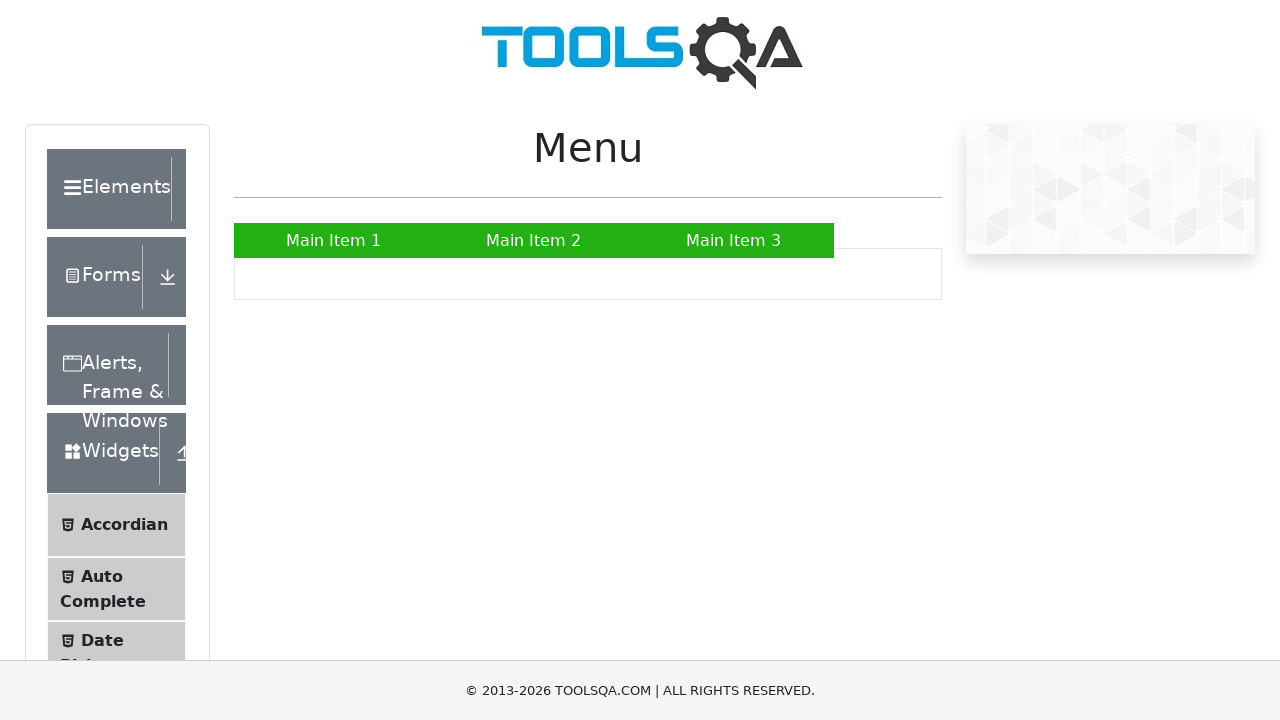

Navigated to menu page at https://demoqa.com/menu/
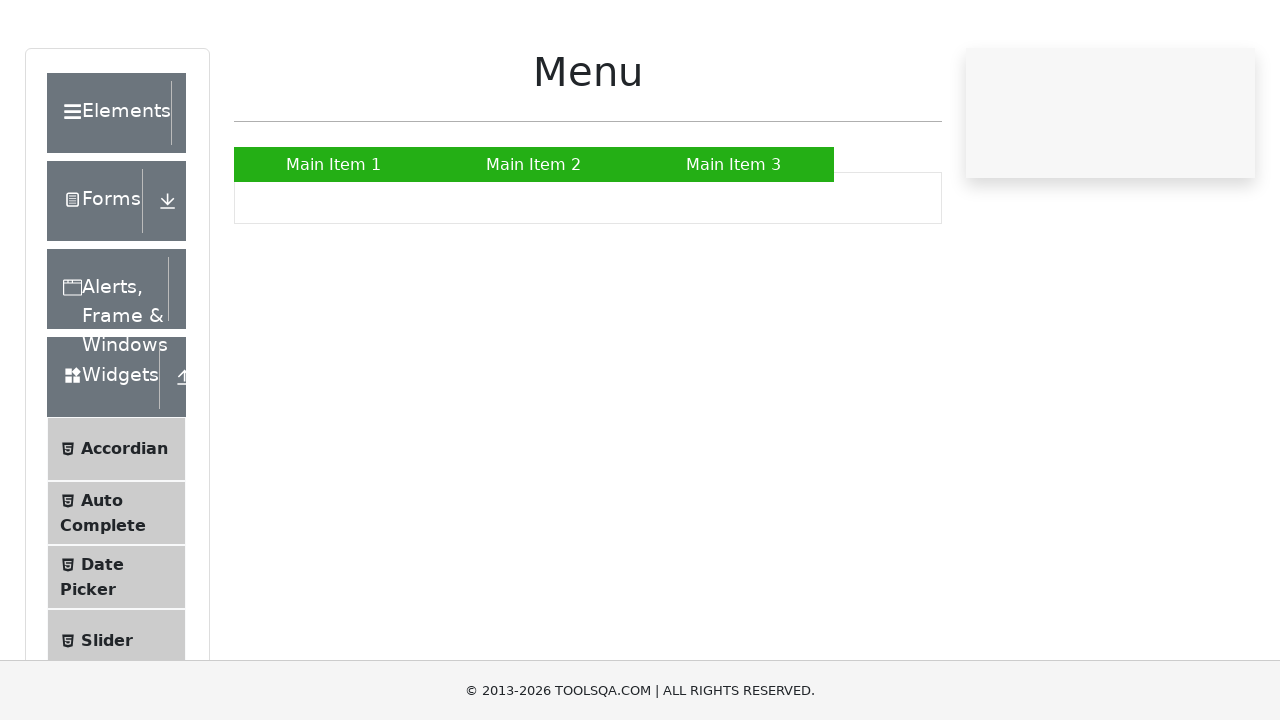

Hovered over Main Item 2 menu item at (534, 240) on a:has-text('Main Item 2')
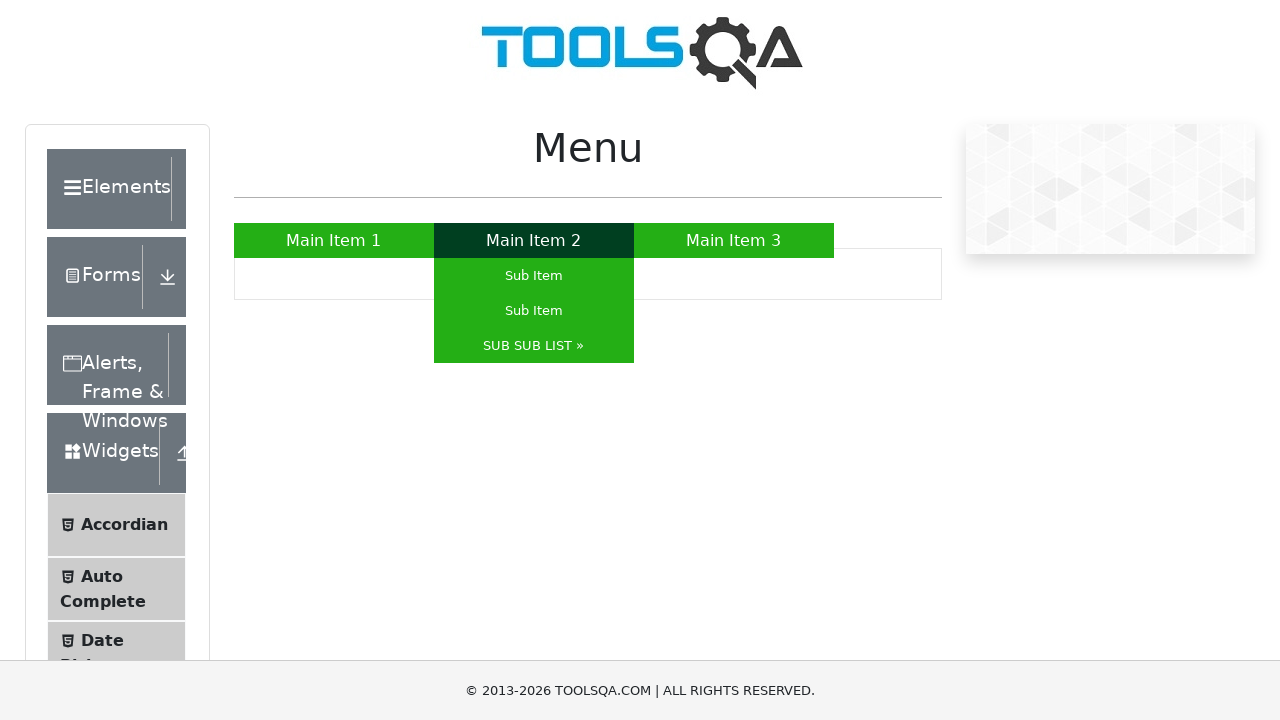

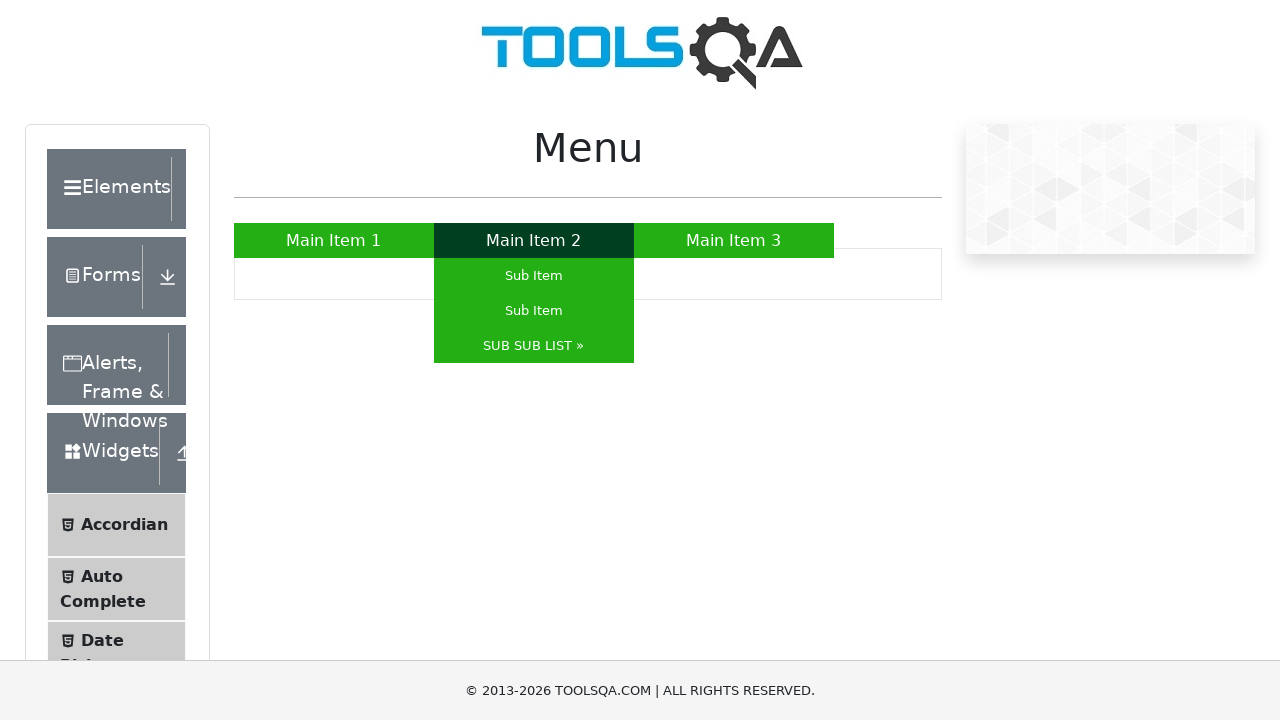